Tests footer social links by clicking each one, opening them in new windows, and closing the LinkedIn window when found

Starting URL: https://www.codegrepper.com/code-examples/html/w3school+target+_top+_parent

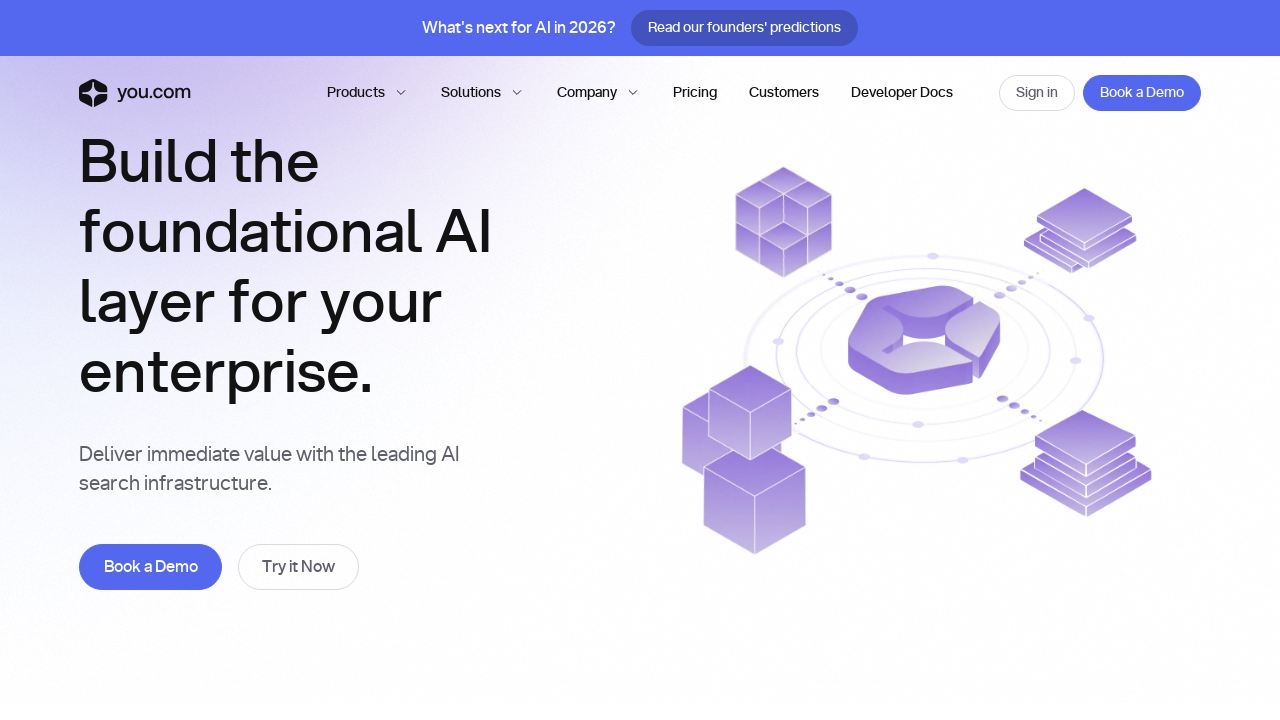

Stored initial page context
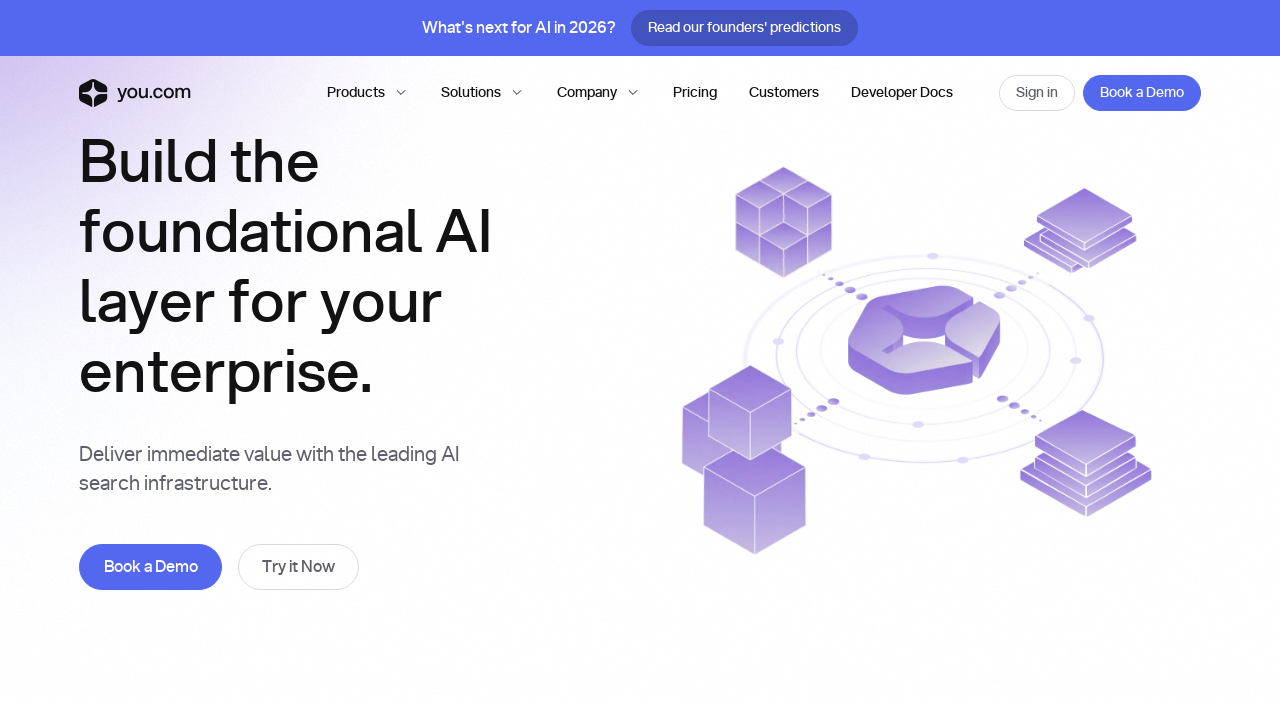

Located all social links in footer
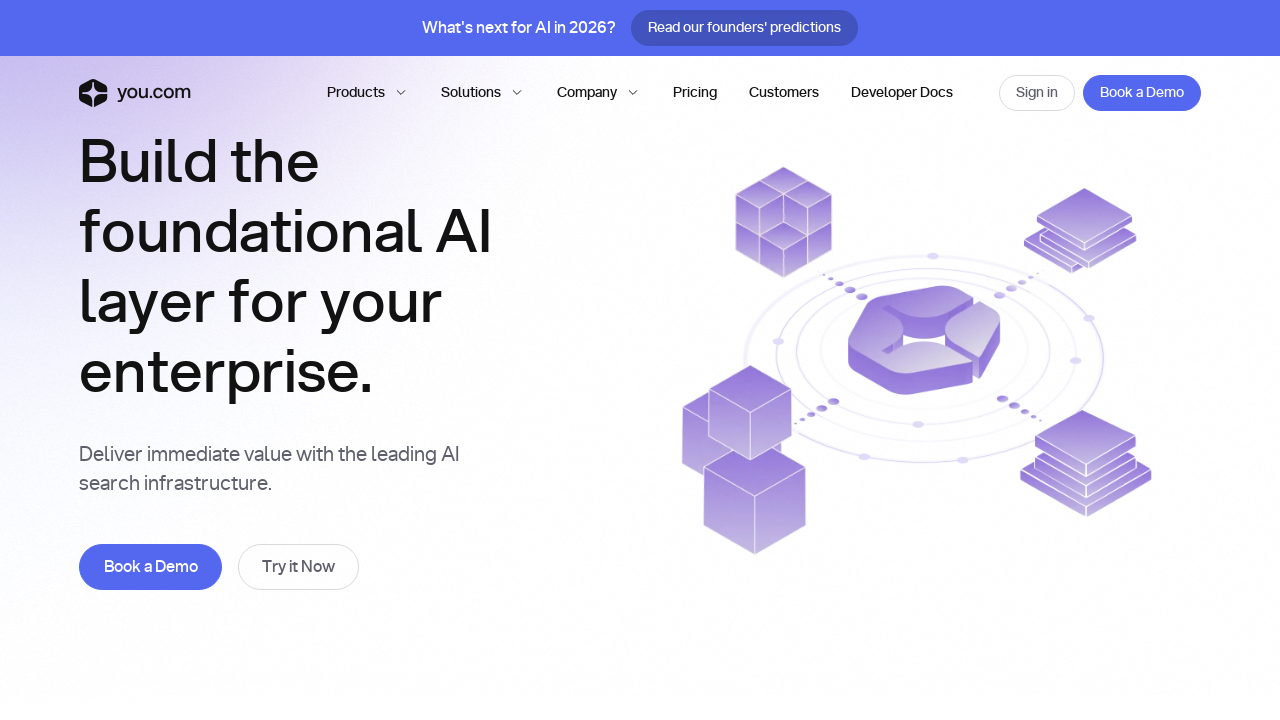

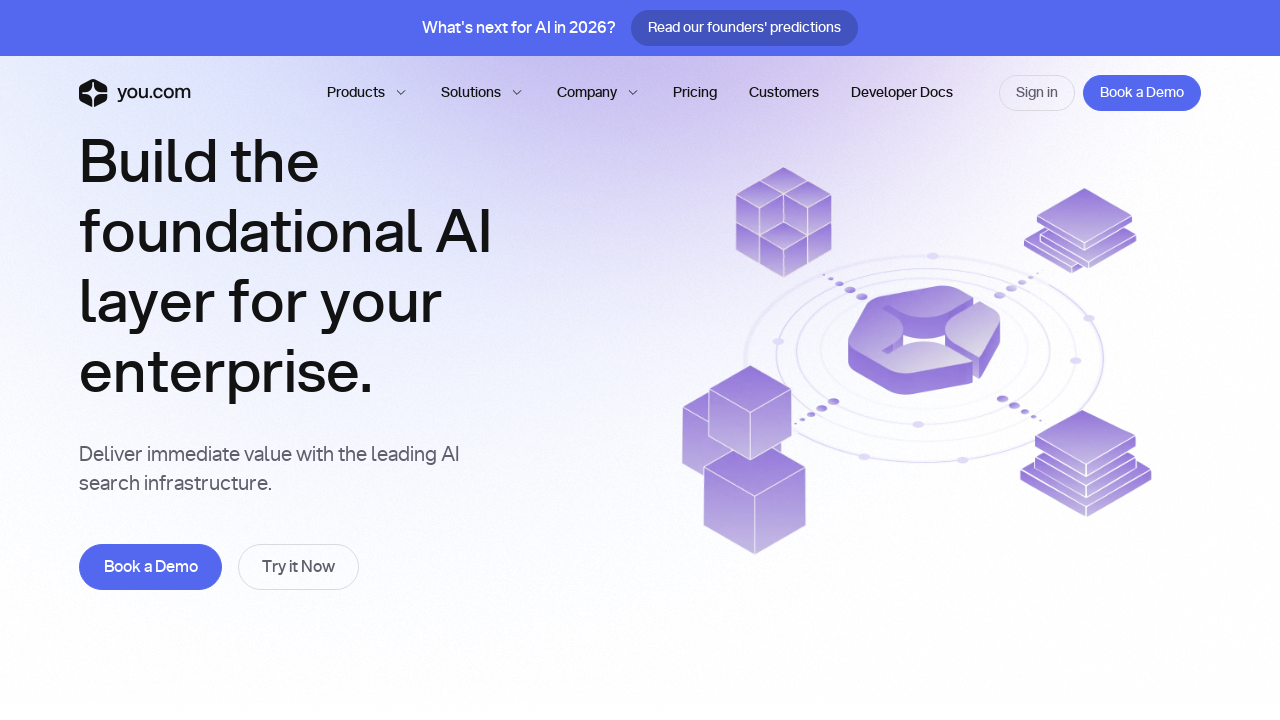